Tests registration form validation when username field is left empty

Starting URL: https://practice.expandtesting.com/register

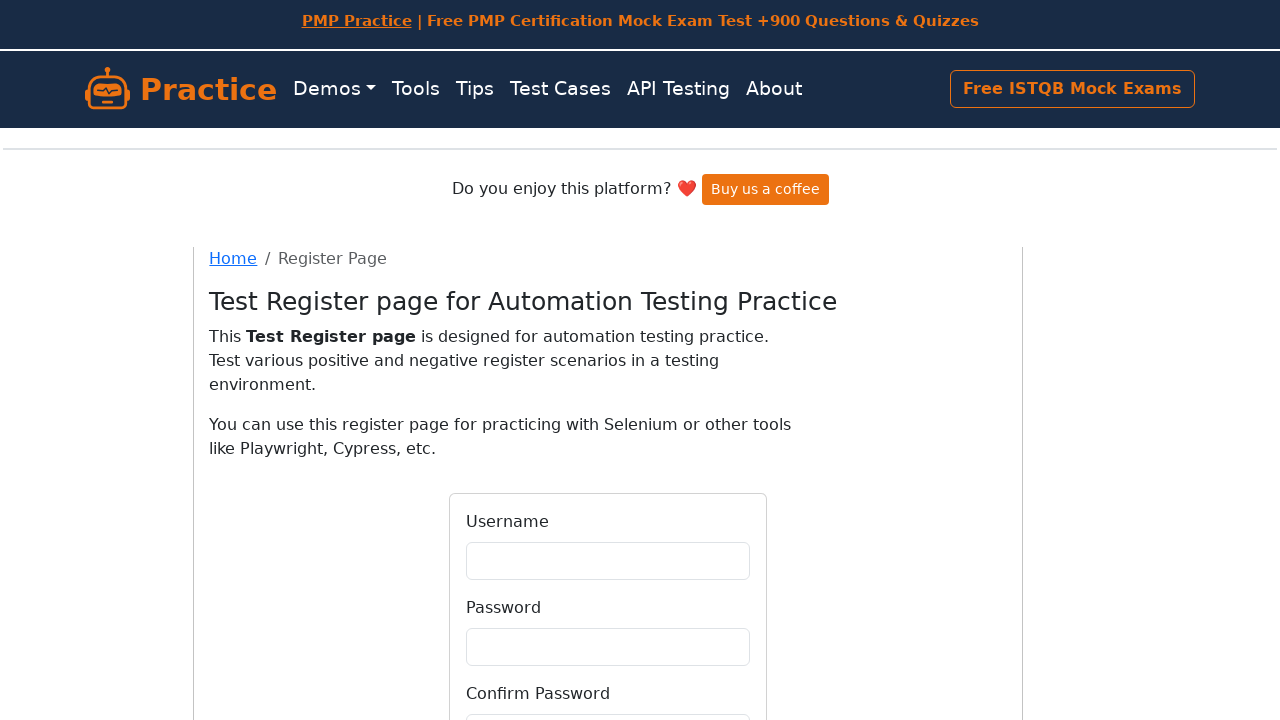

Filled password field with 'SecurePass456' on input[name='password'], #password, input[type='password']
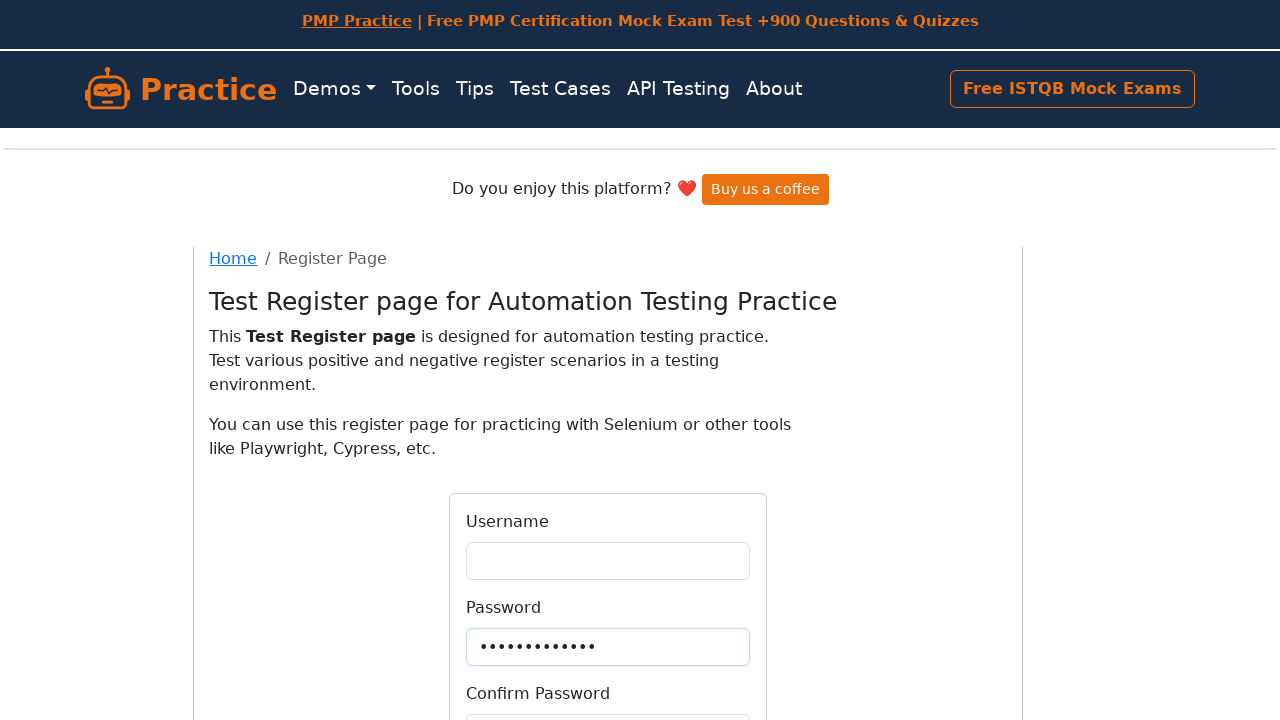

Filled confirm password field with 'SecurePass456' on input[name='confirmPassword'], #confirmPassword, input[type='password']:nth-of-t
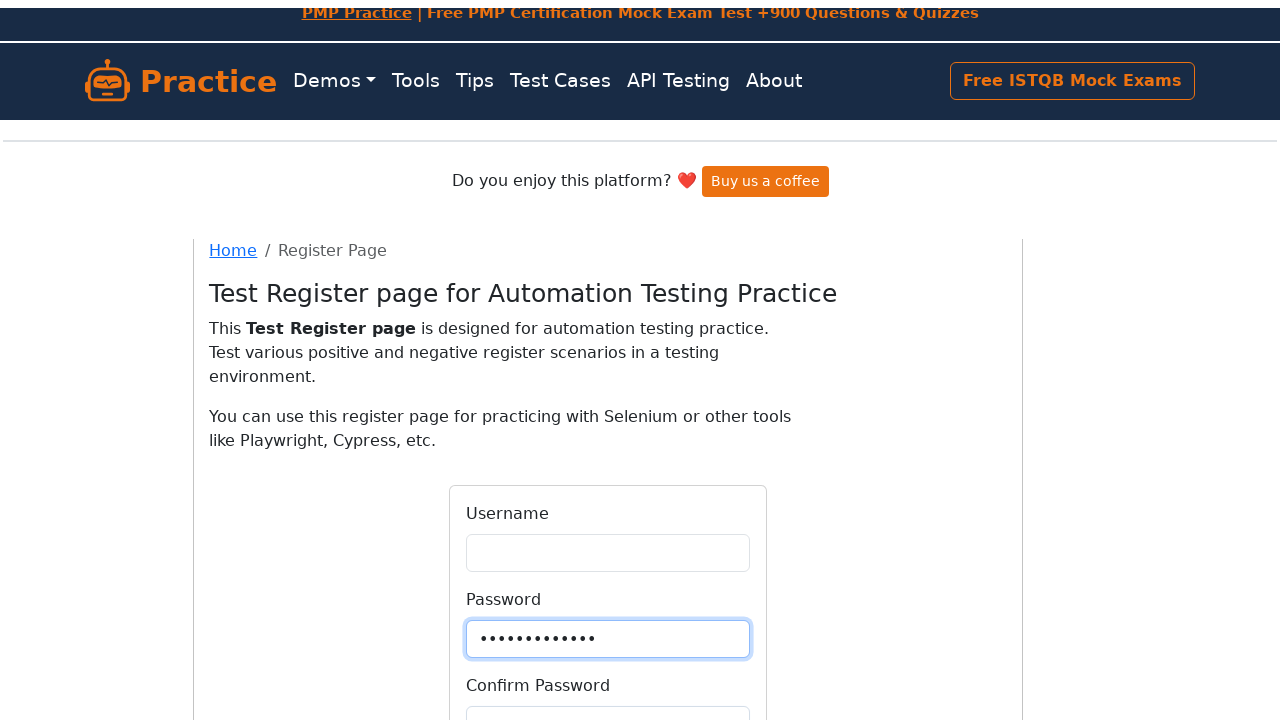

Clicked register button with empty username field at (608, 564) on button[type='submit'], input[type='submit'], button:has-text('Register')
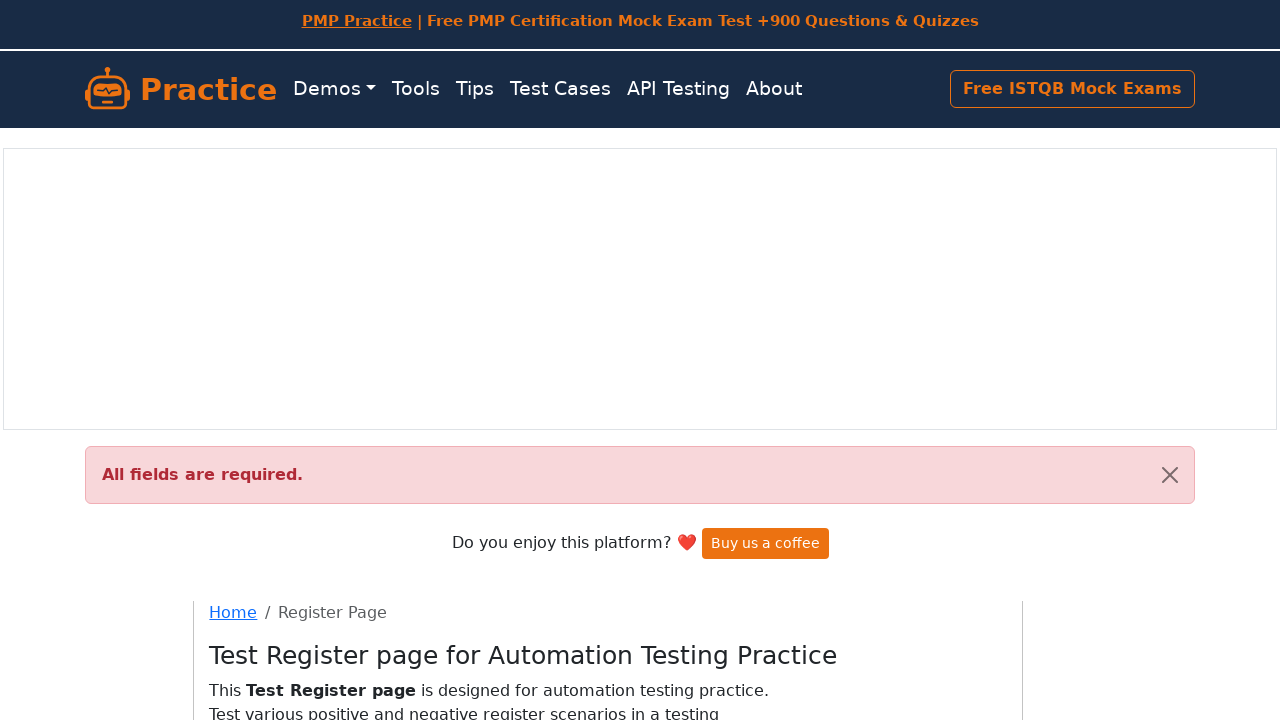

Verified validation error message 'All fields are required' appeared
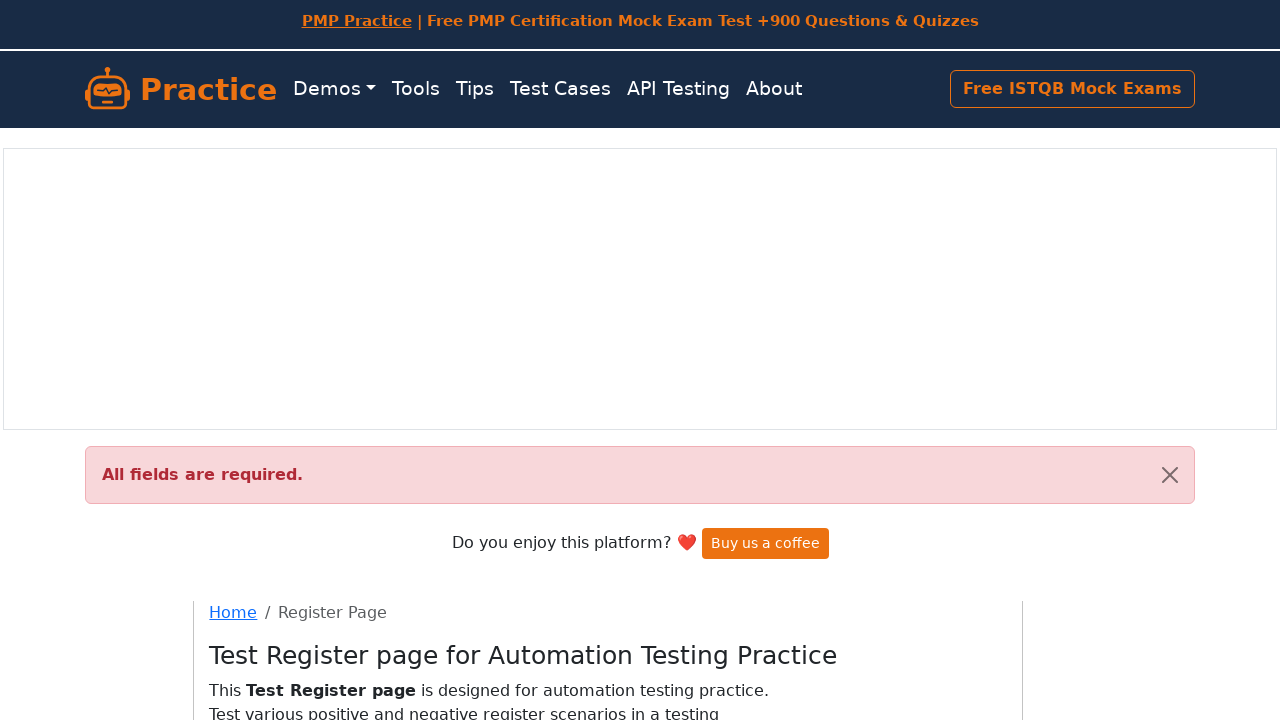

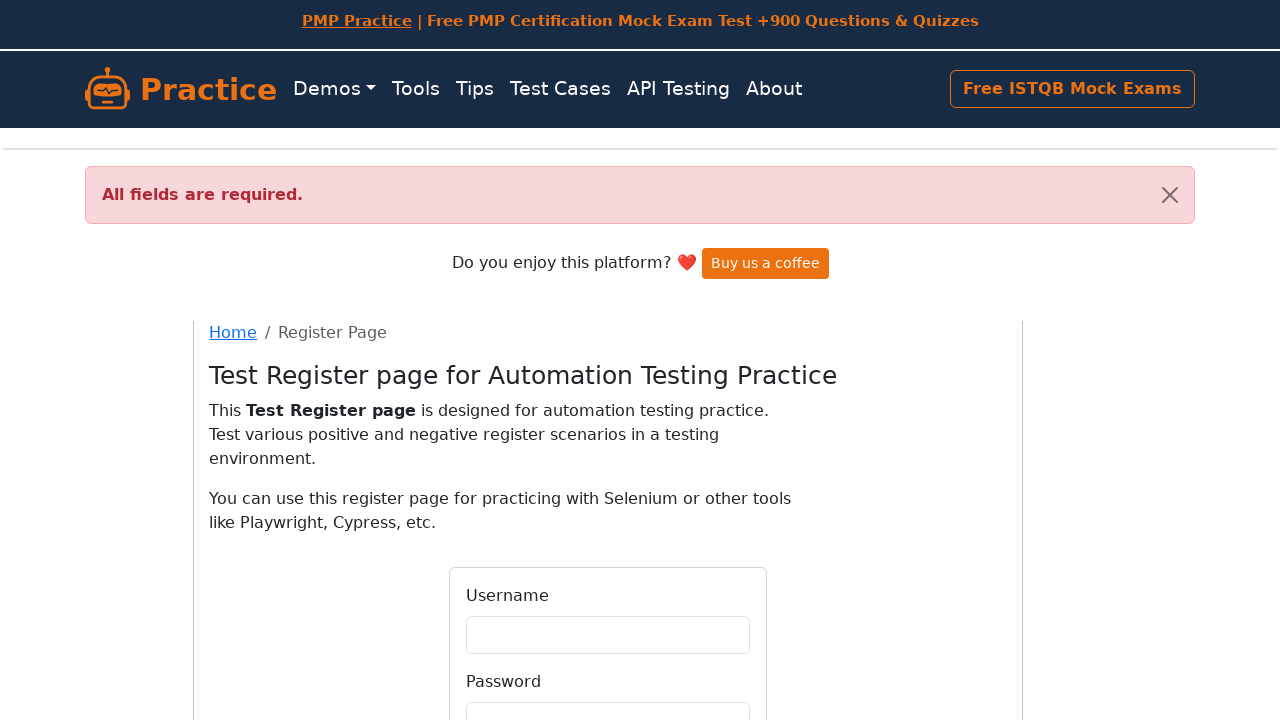